Tests CSS media queries by resizing the browser window and checking for responsive elements

Starting URL: https://testpages.eviltester.com/styled/css-media-queries.html

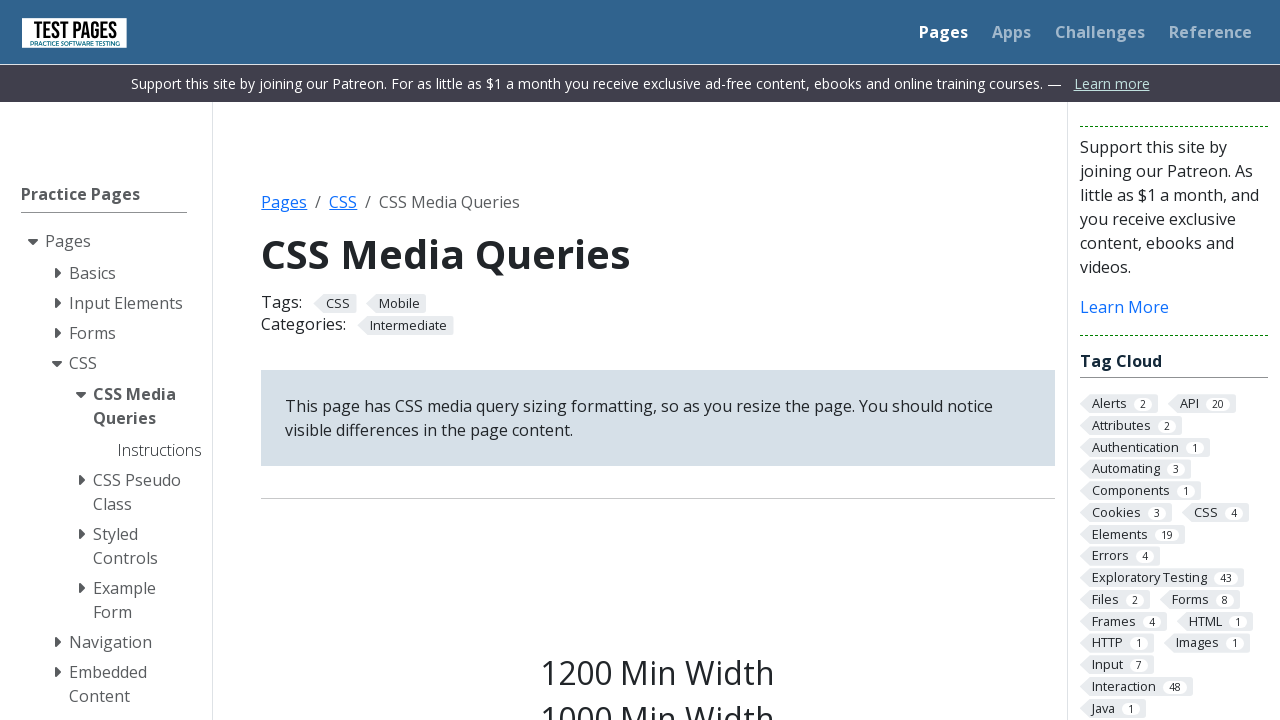

Set viewport size to 1200x1080 pixels
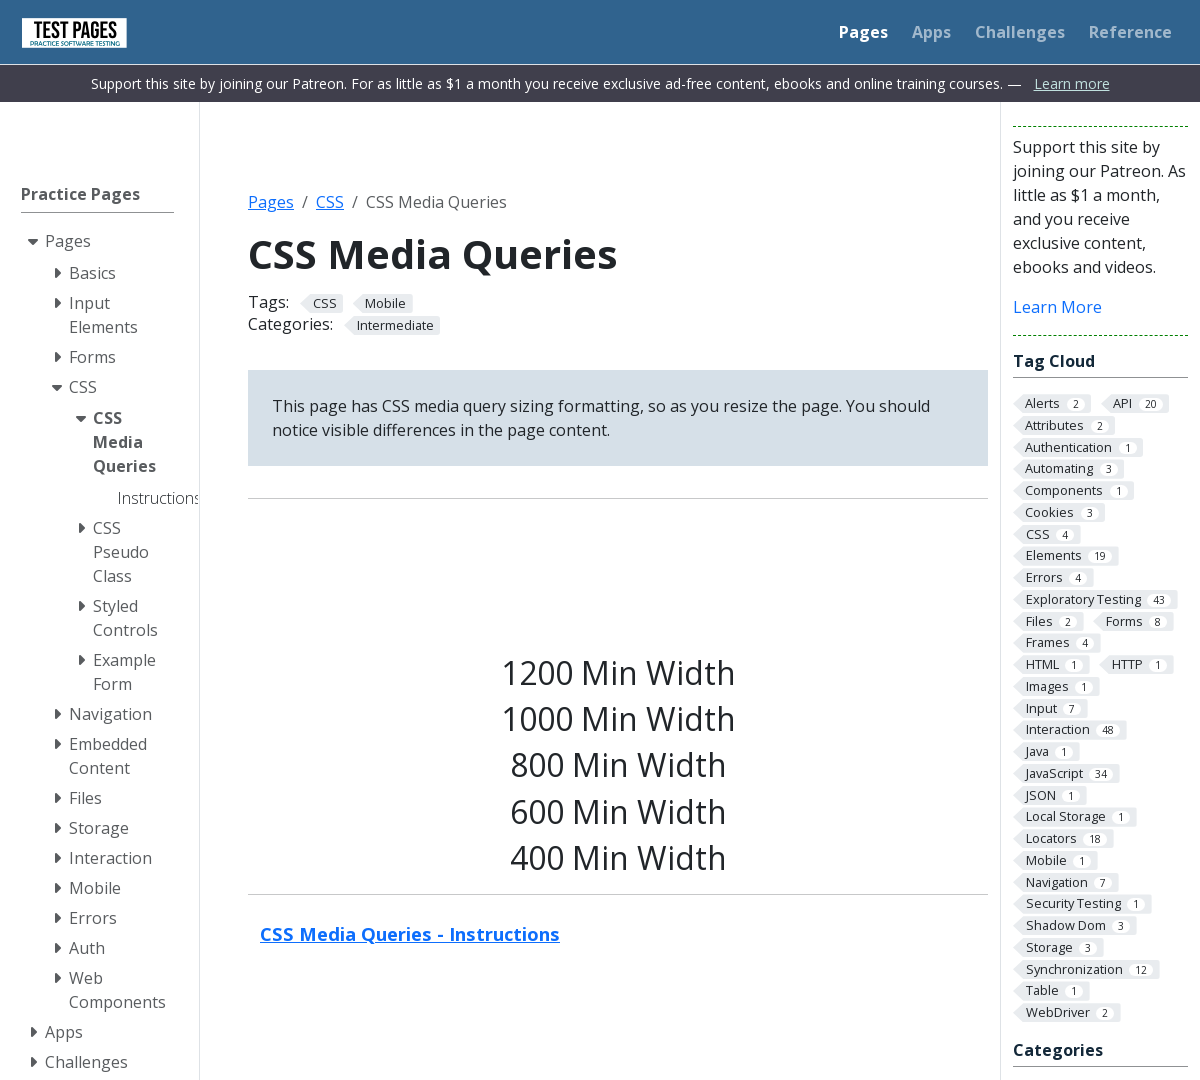

Waited for s1200 responsive element to appear
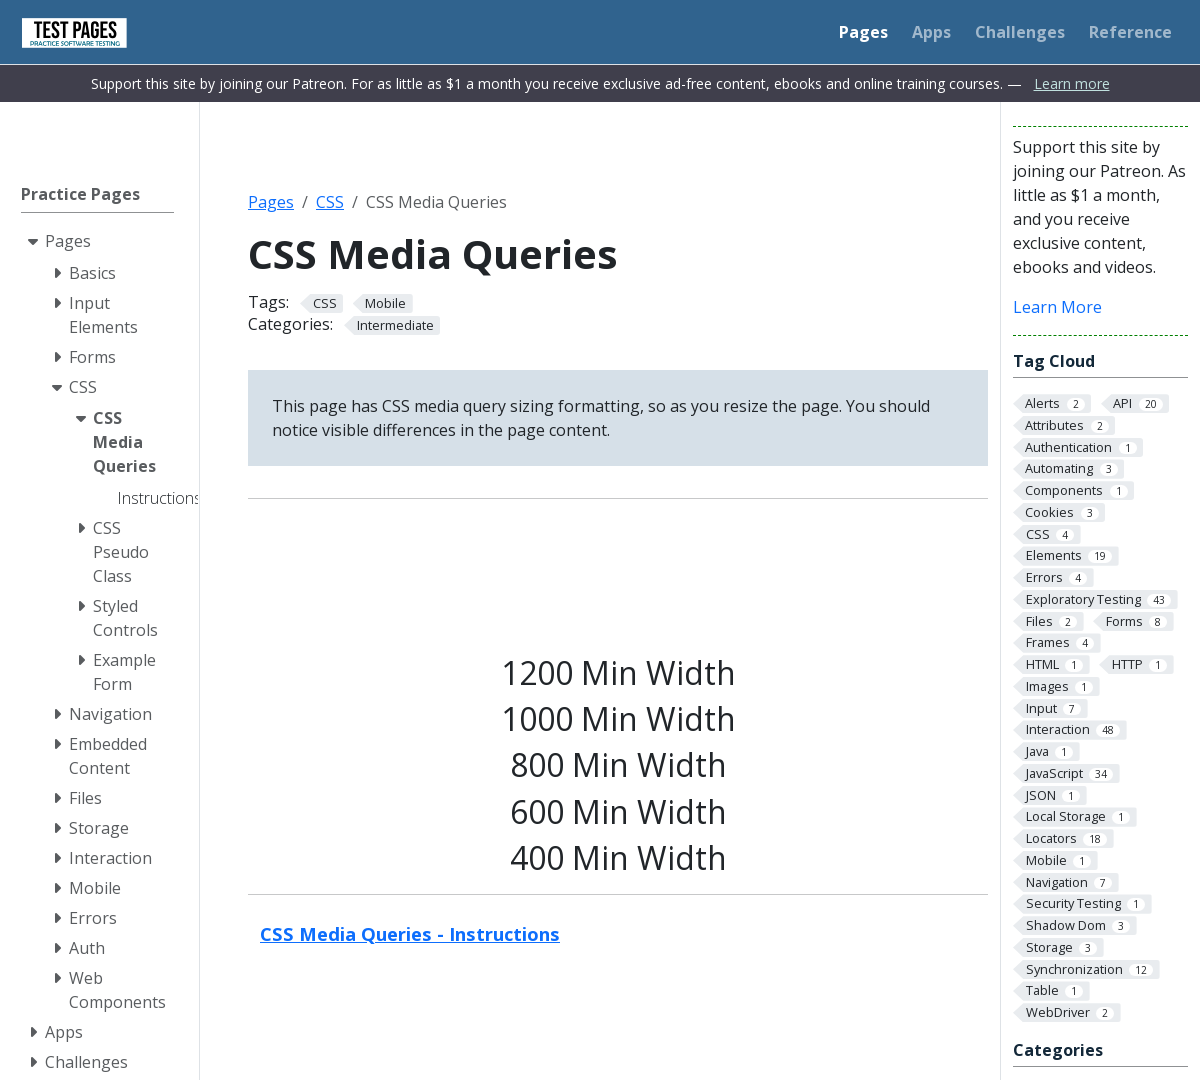

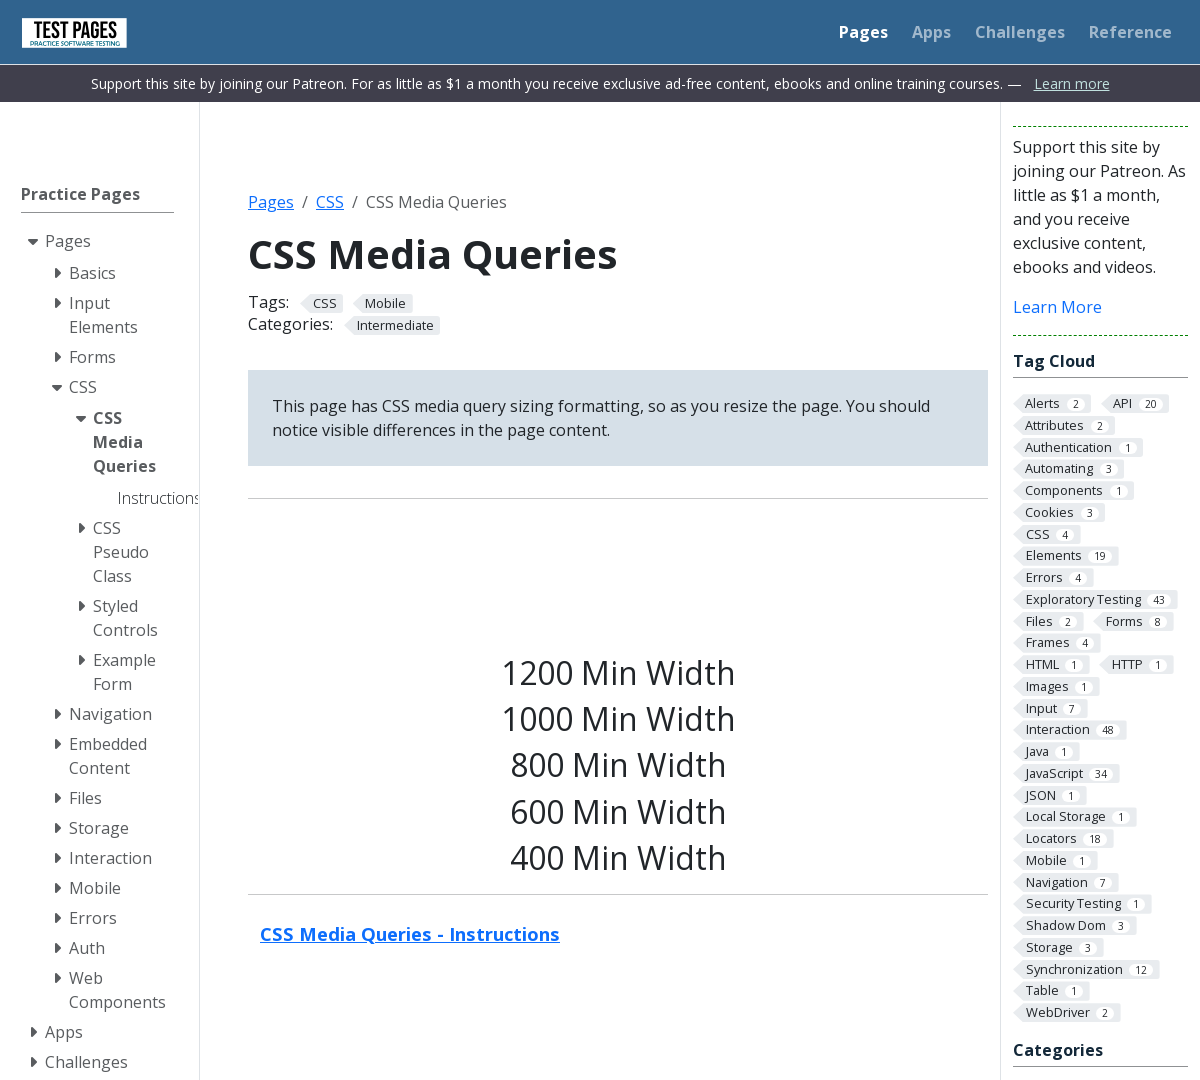